Tests radio button functionality by selecting the "Yes" option and verifying the selection is displayed correctly

Starting URL: https://demoqa.com/radio-button

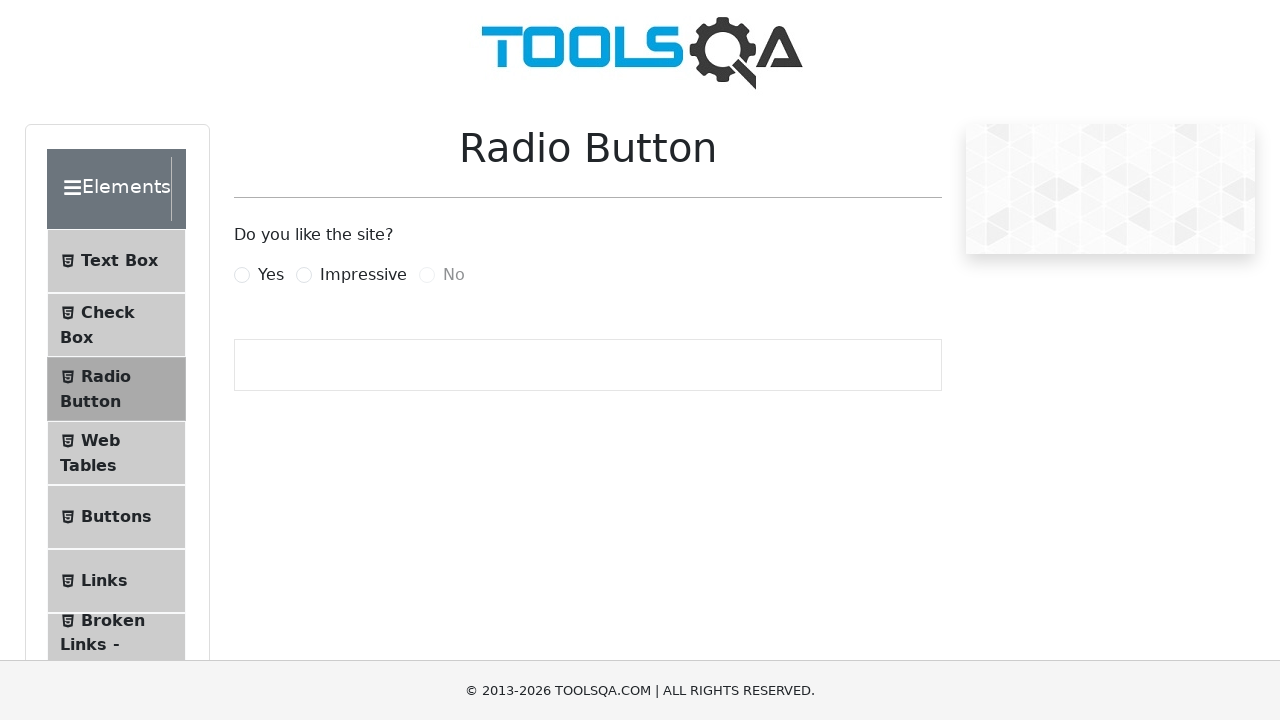

Clicked the 'Yes' radio button label at (271, 275) on xpath=//label[text()='Yes']
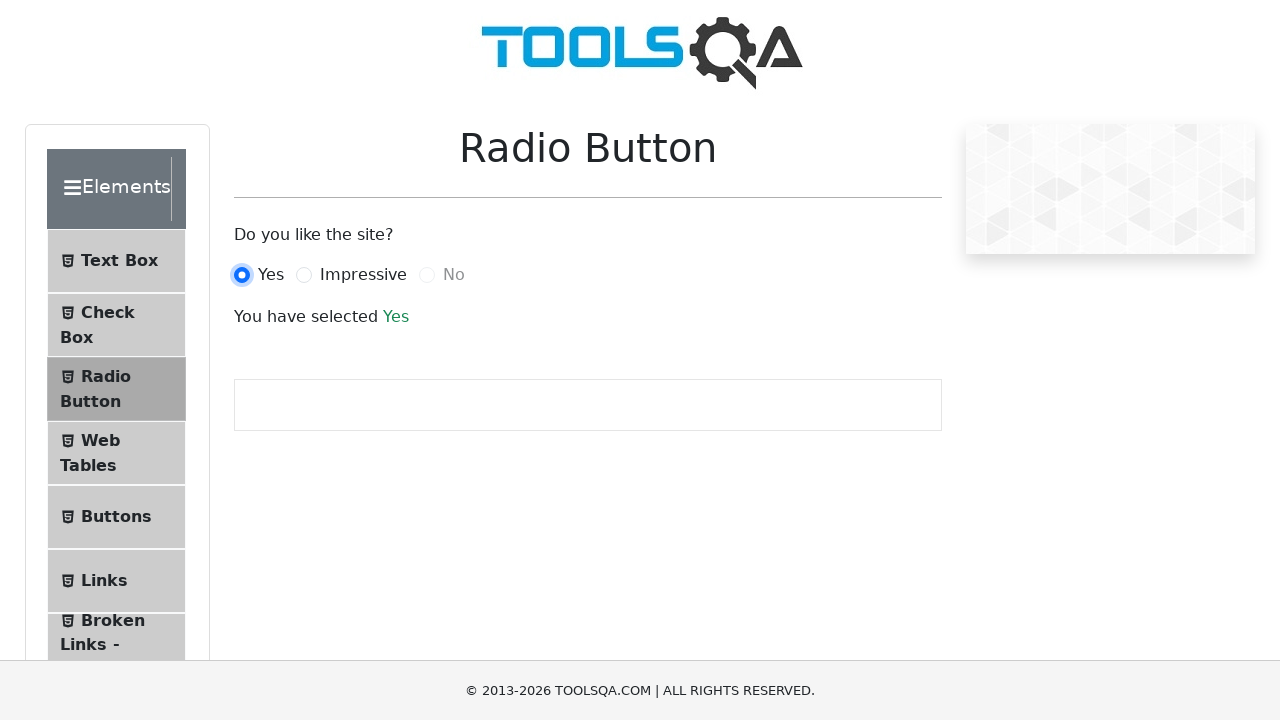

Waited for success message to appear
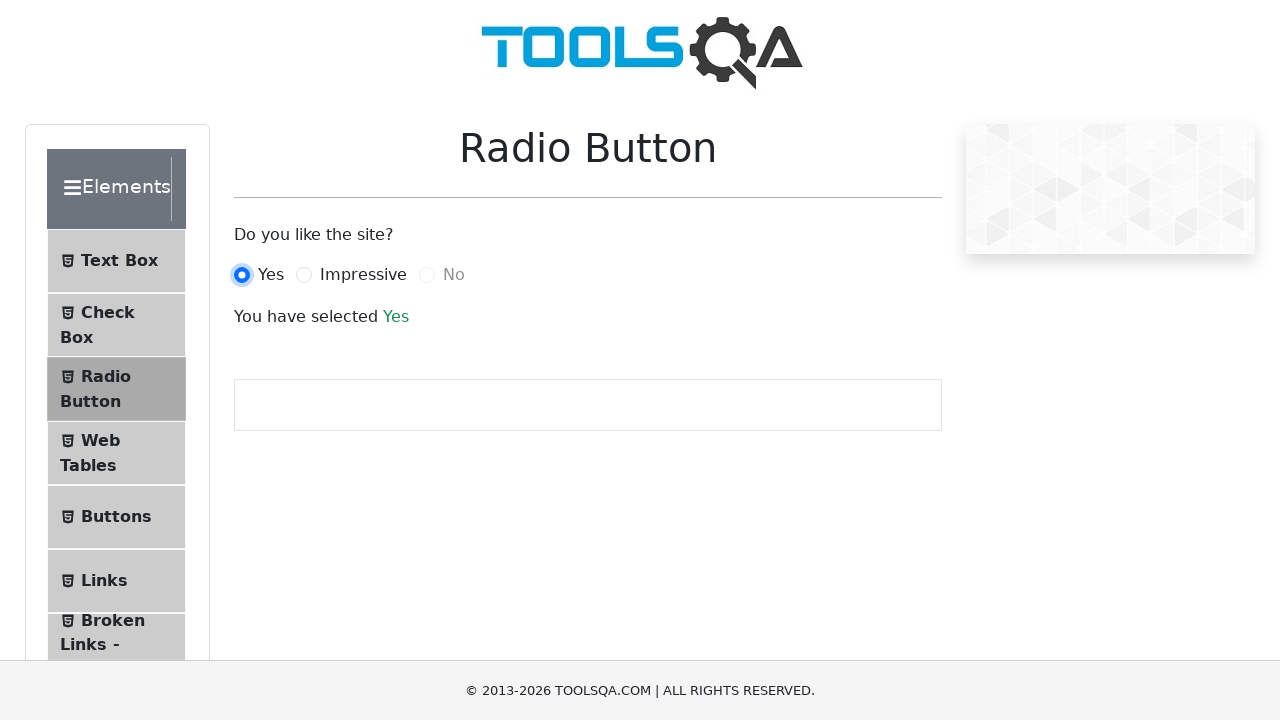

Retrieved success message text content
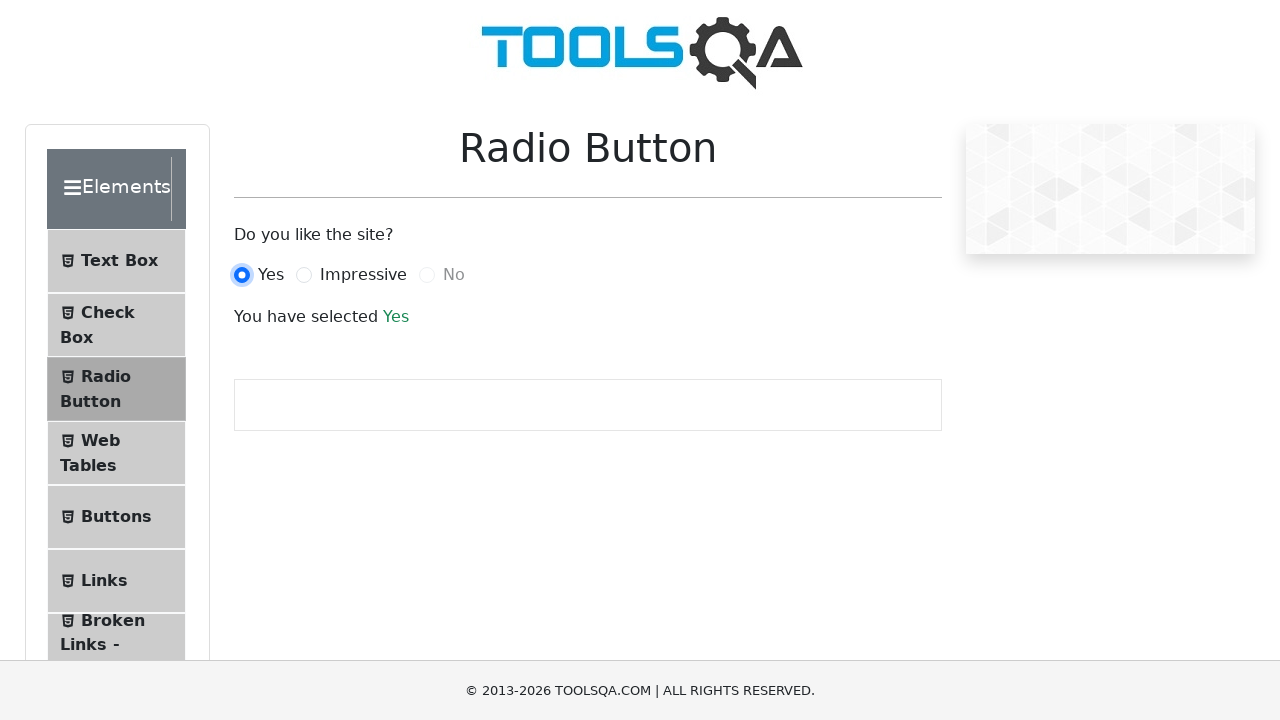

Verified that 'Yes' radio button was selected correctly
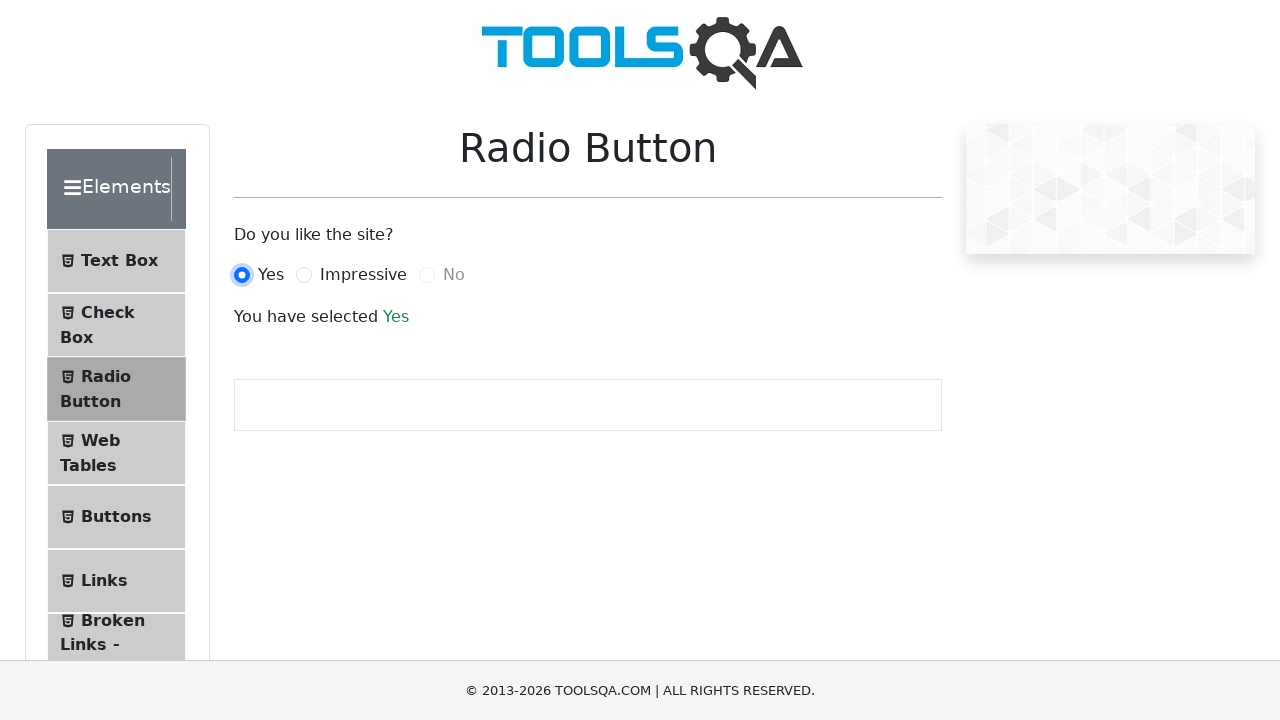

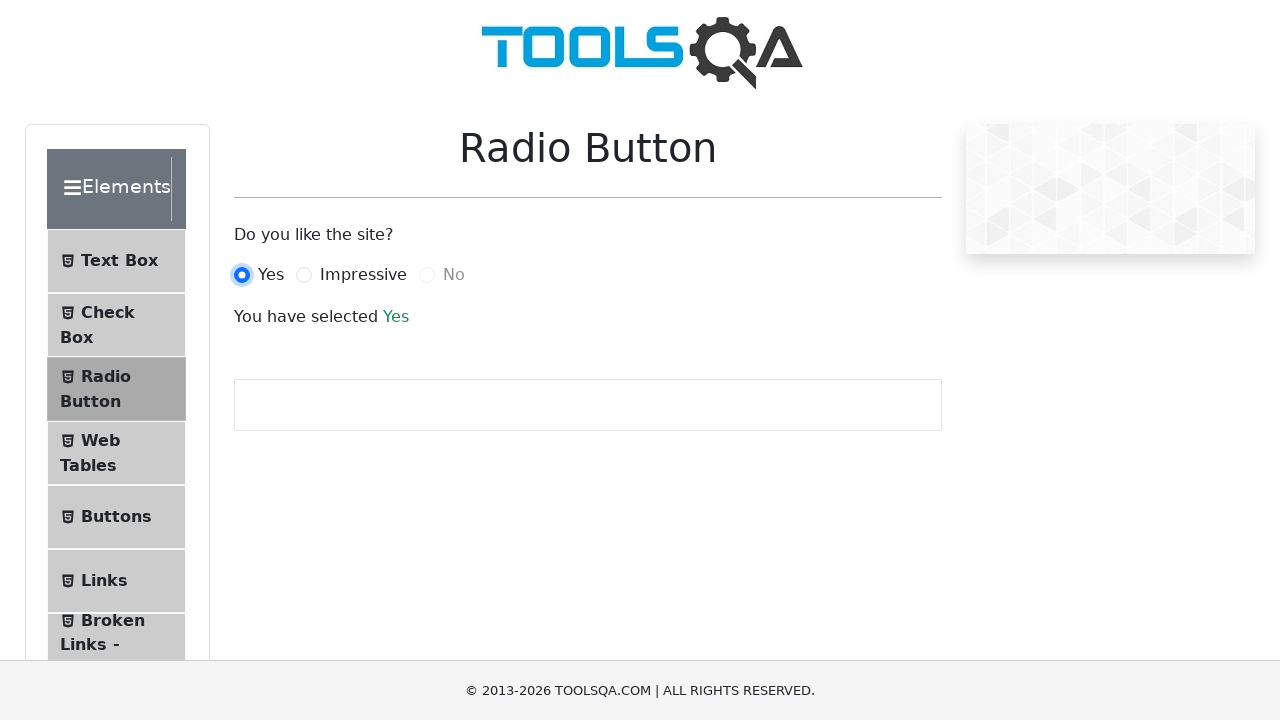